Tests show/hide functionality of a textbox by entering text, clicking hide button to hide the textbox, then clicking show button to display it again

Starting URL: https://rahulshettyacademy.com/AutomationPractice/

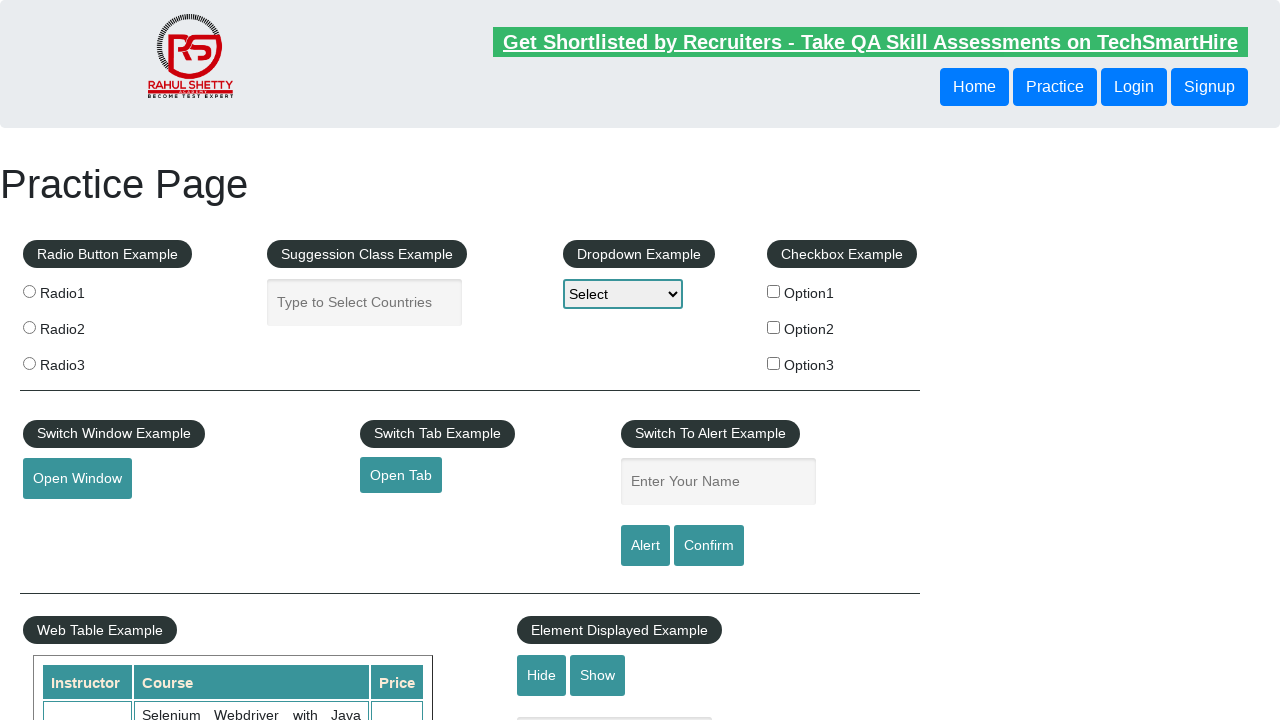

Scrolled down 500 pixels to locate the textbox element
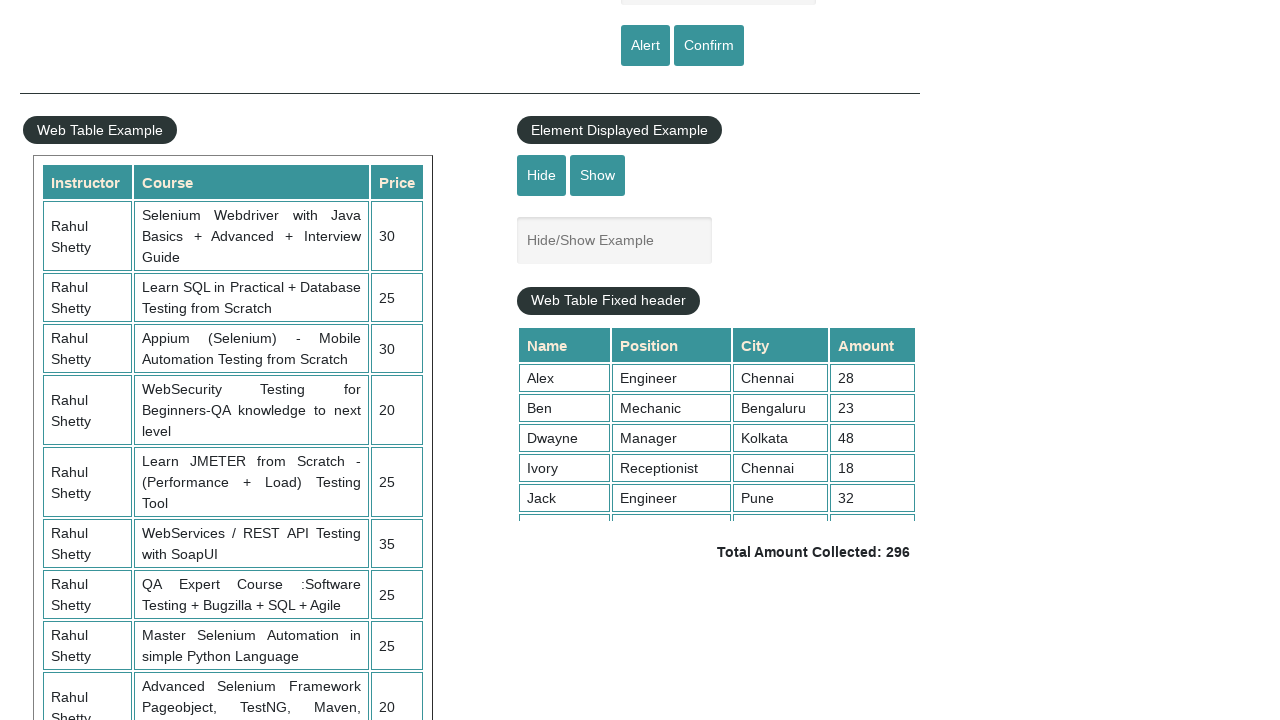

Filled textbox with 'YOGG' on #displayed-text
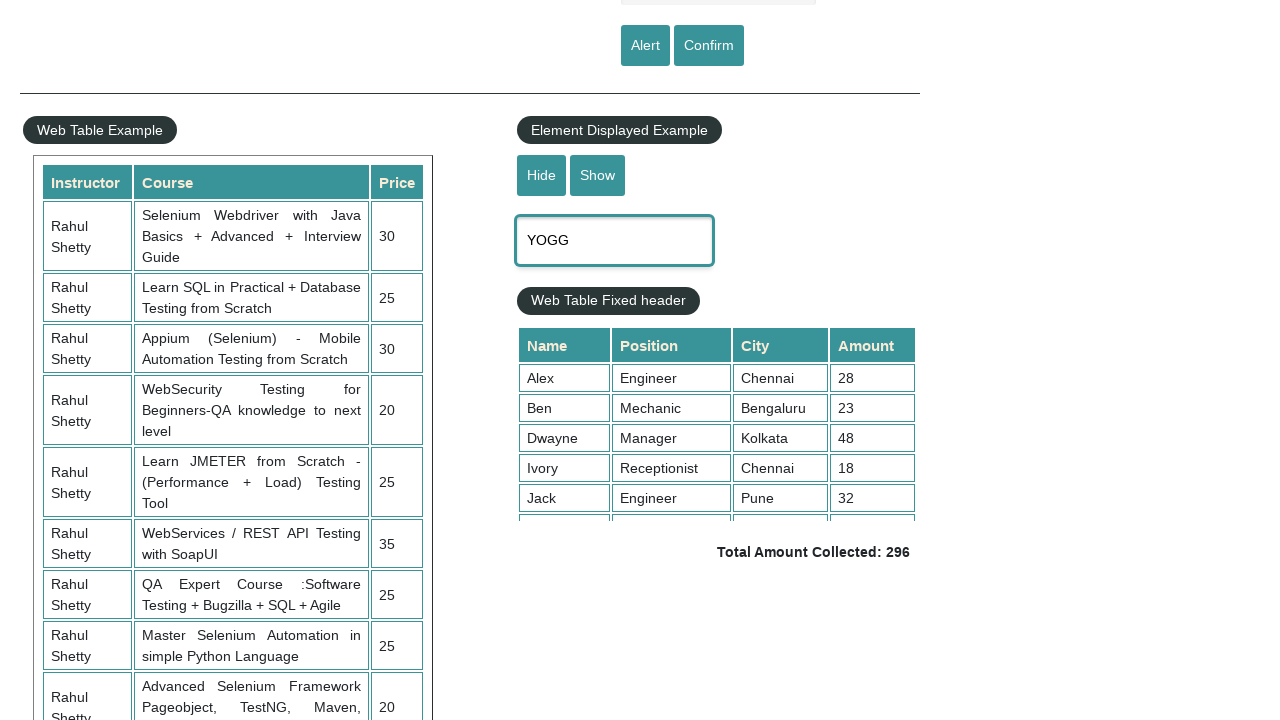

Clicked hide button to hide the textbox at (542, 175) on #hide-textbox
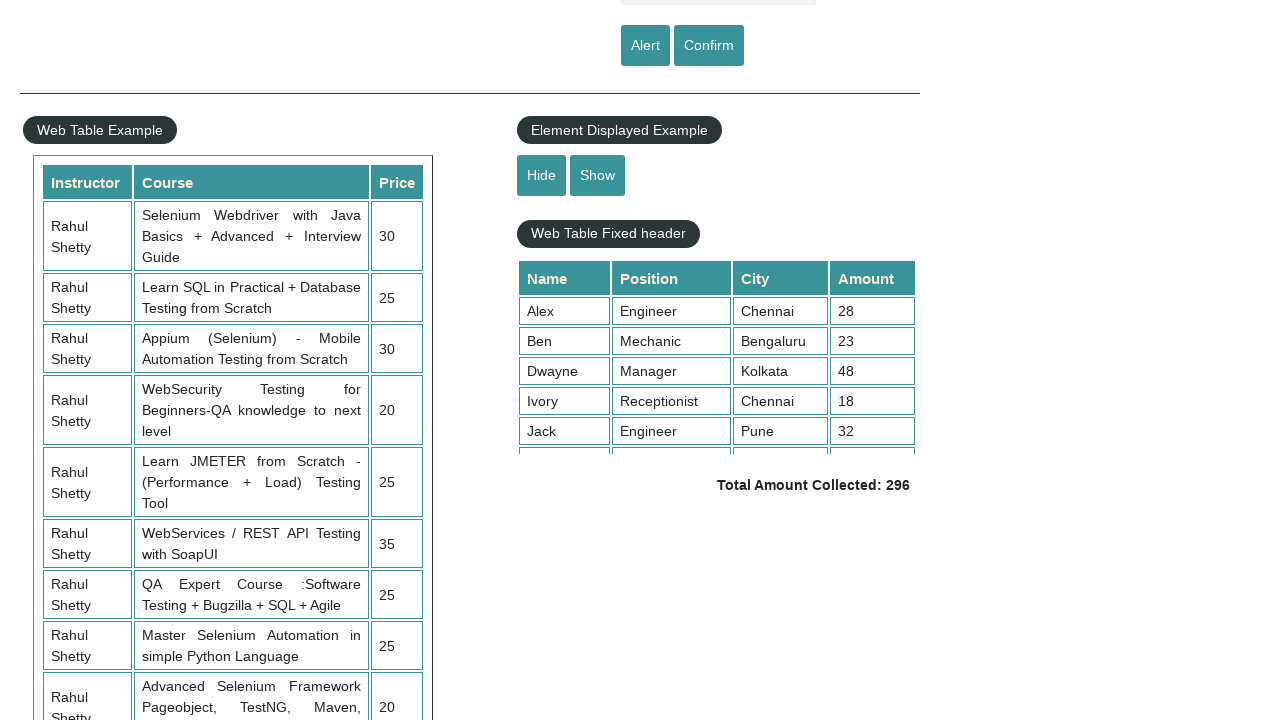

Verified that textbox is hidden
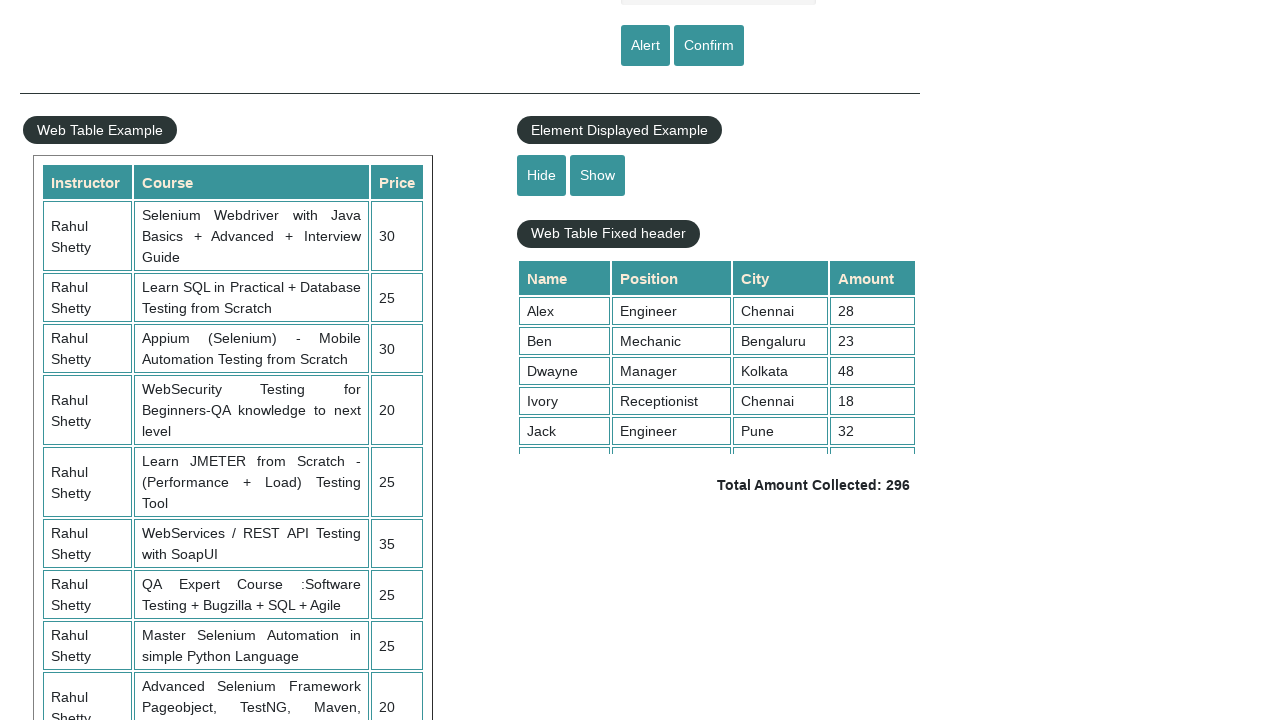

Clicked show button to display the textbox at (598, 175) on #show-textbox
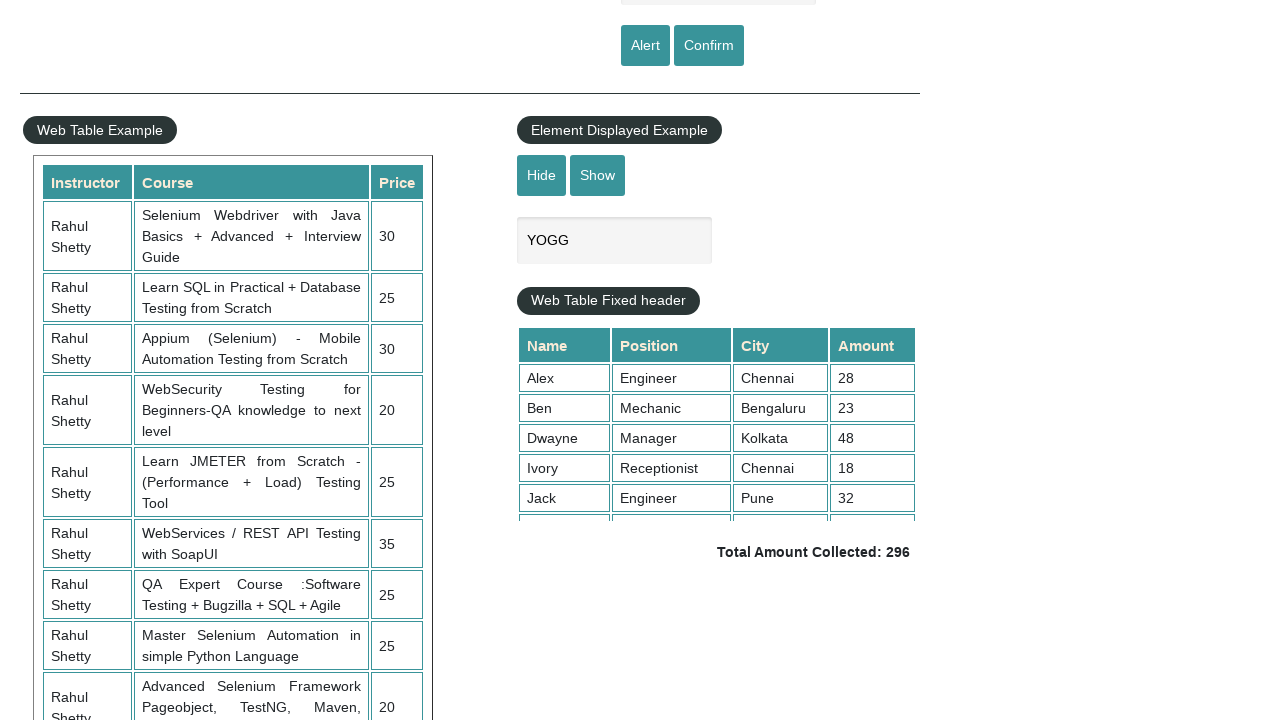

Verified that textbox is visible again
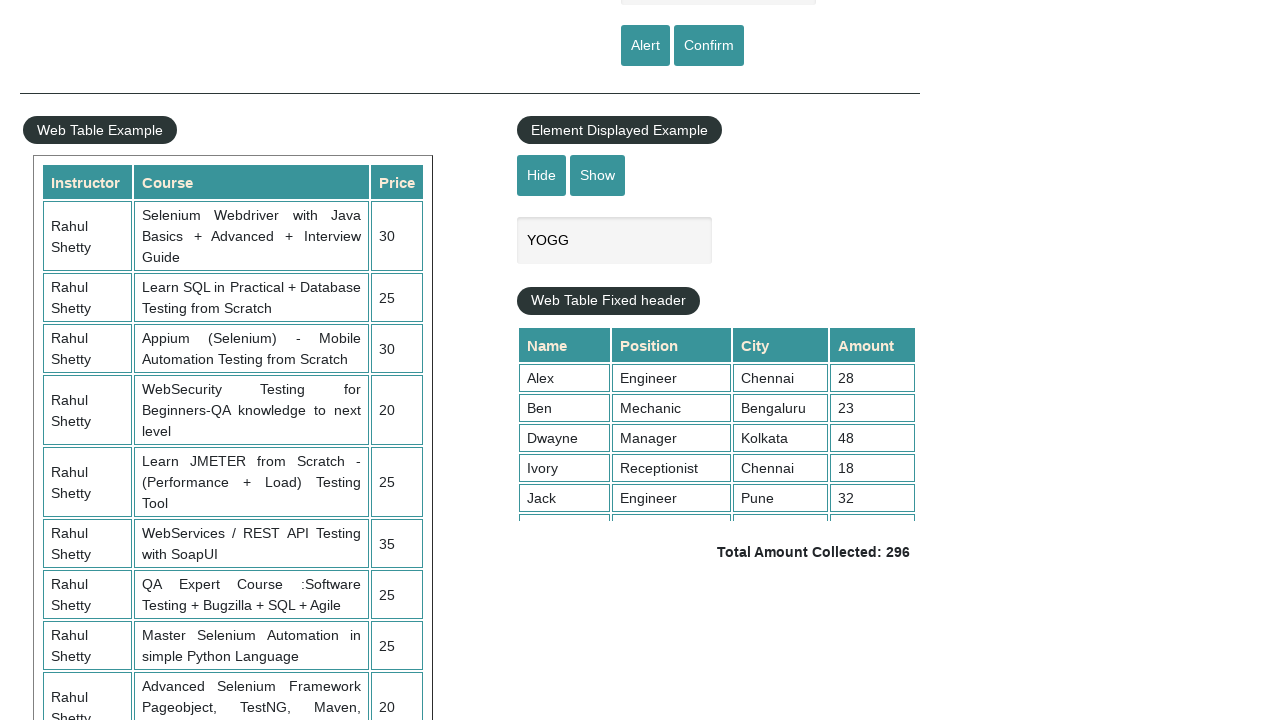

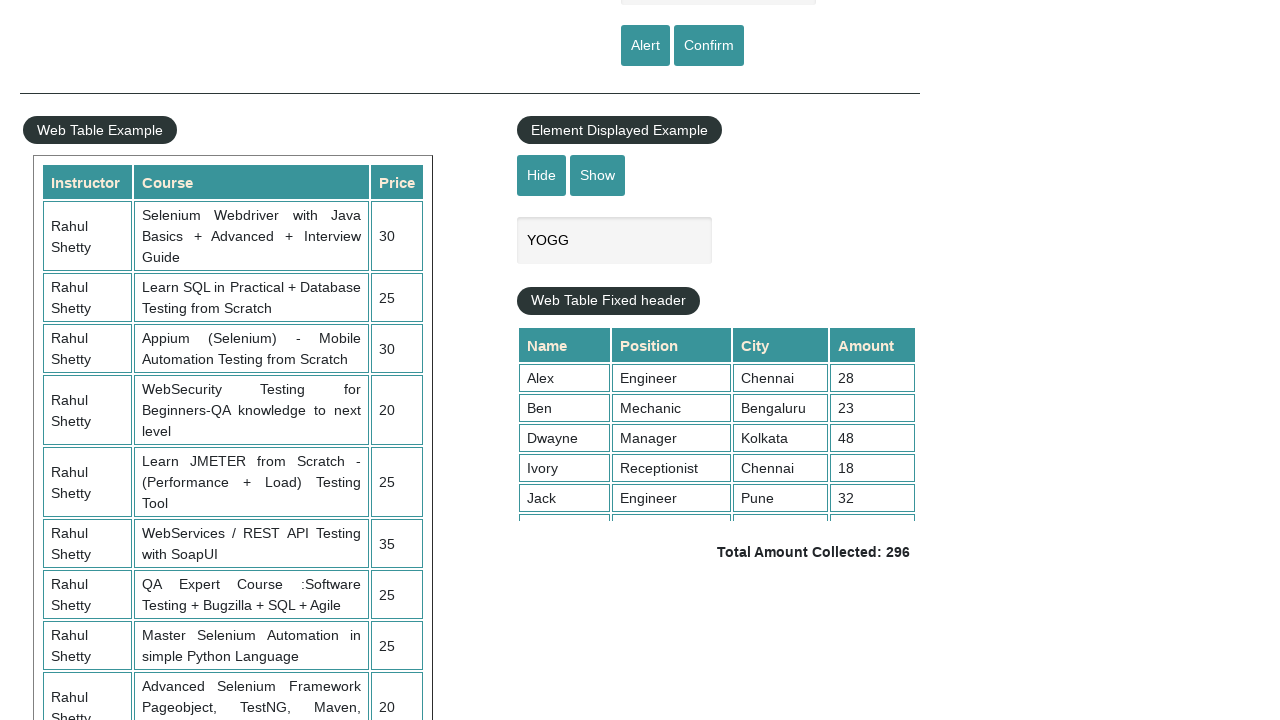